Tests checkbox functionality by navigating to a checkboxes page, finding all checkbox elements, and verifying that the second checkbox is checked by default

Starting URL: http://the-internet.herokuapp.com/checkboxes

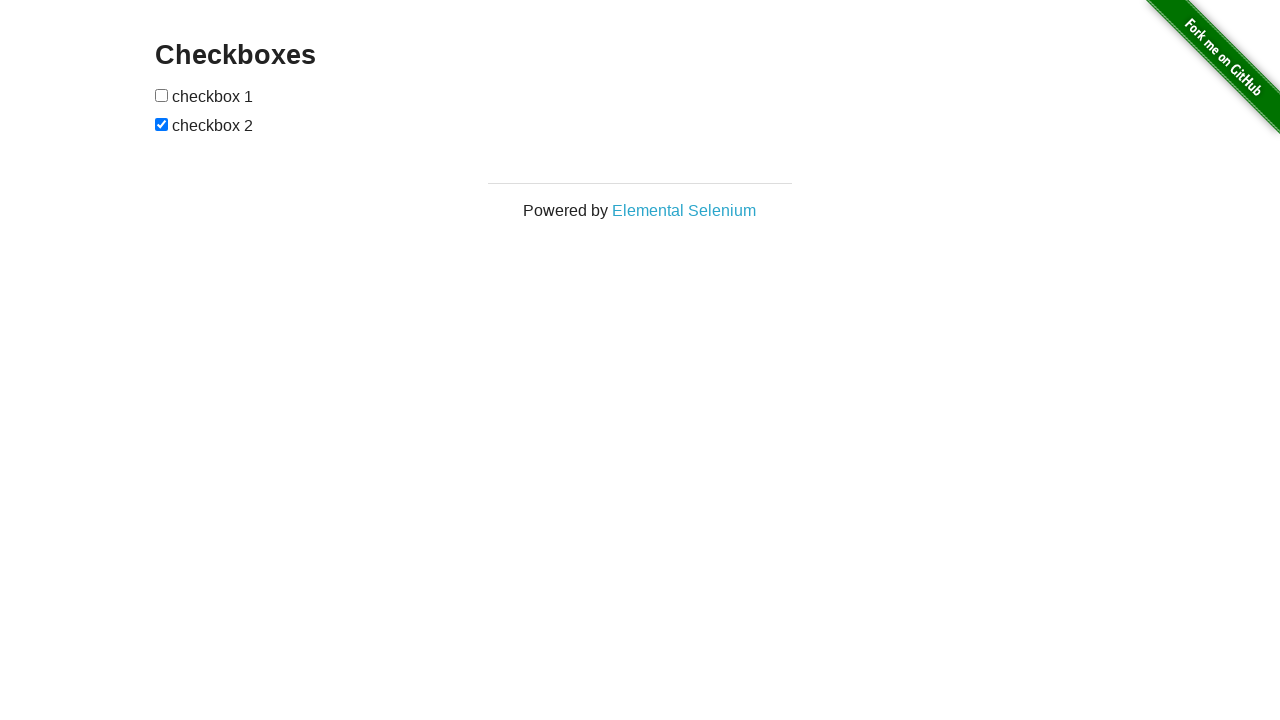

Waited for checkbox elements to load
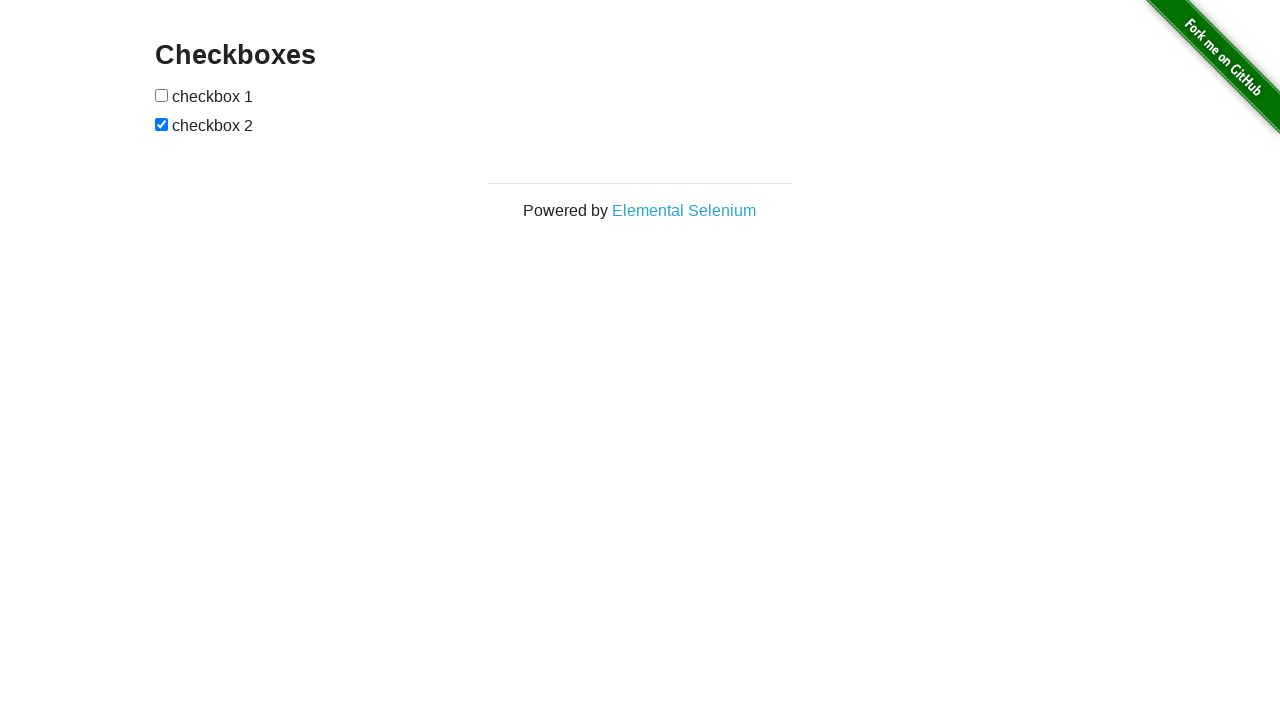

Located all checkbox elements on the page
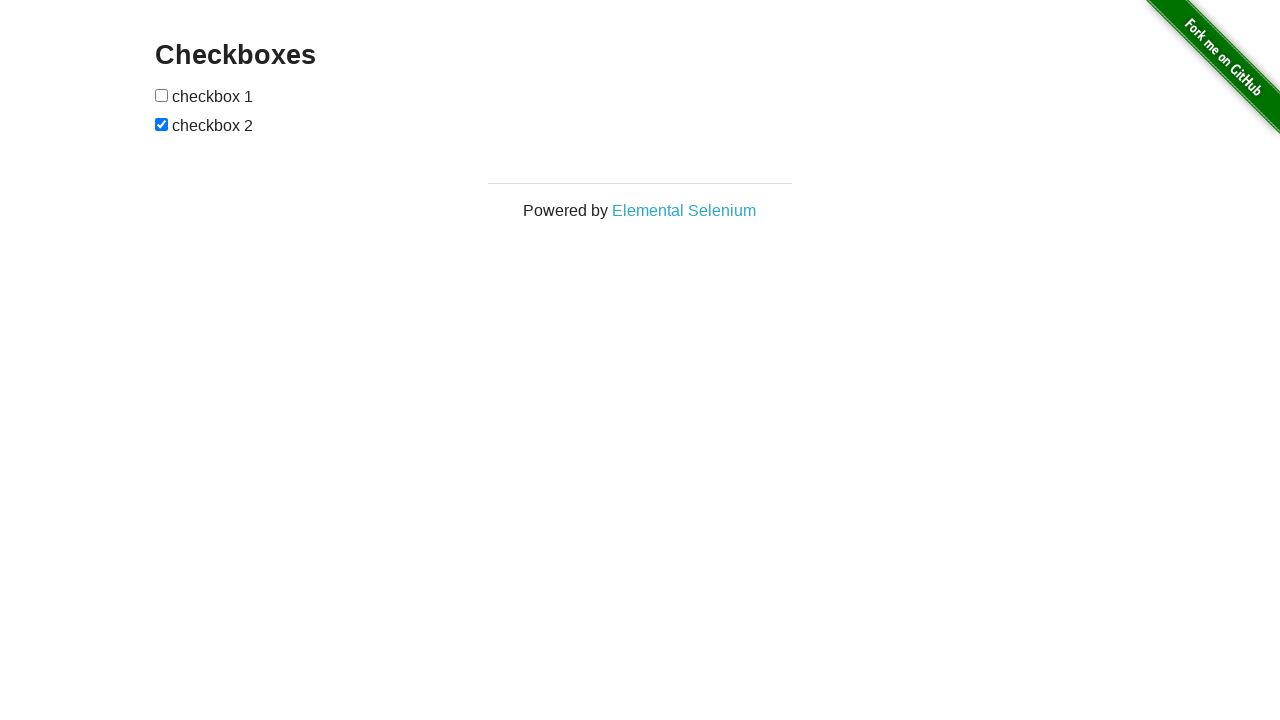

Verified that the second checkbox is checked by default
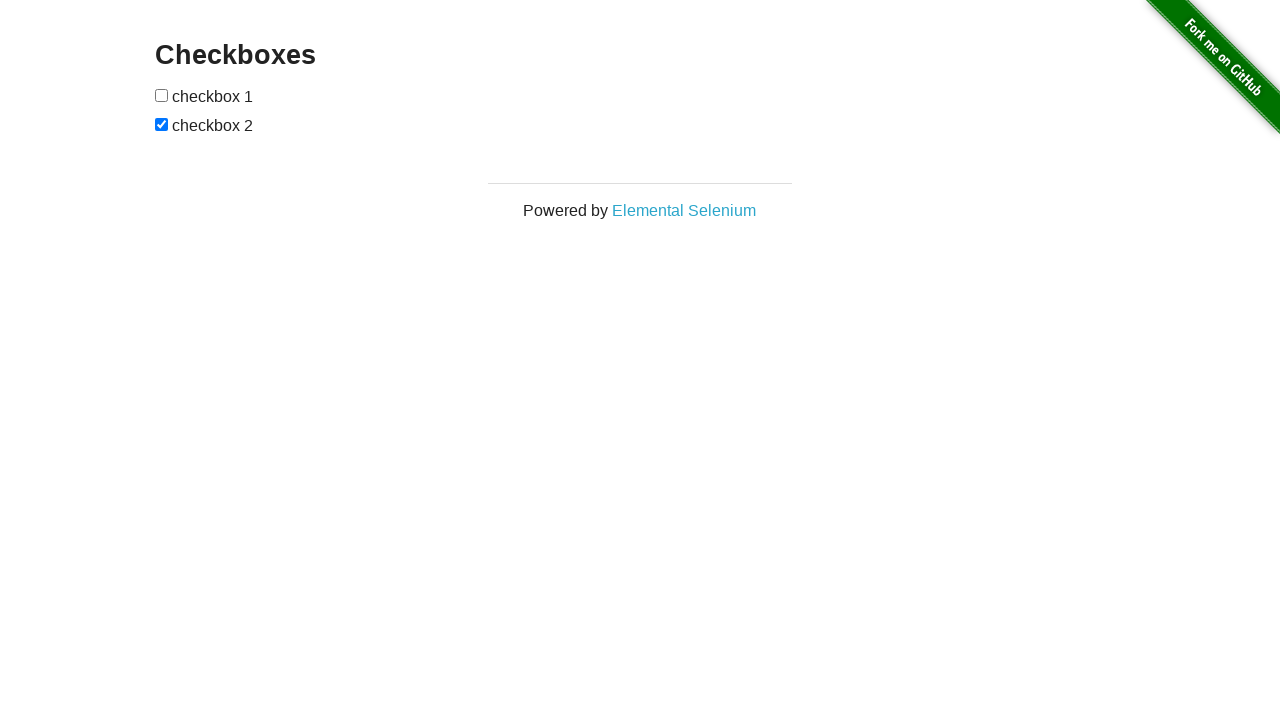

Verified that the first checkbox is not checked by default
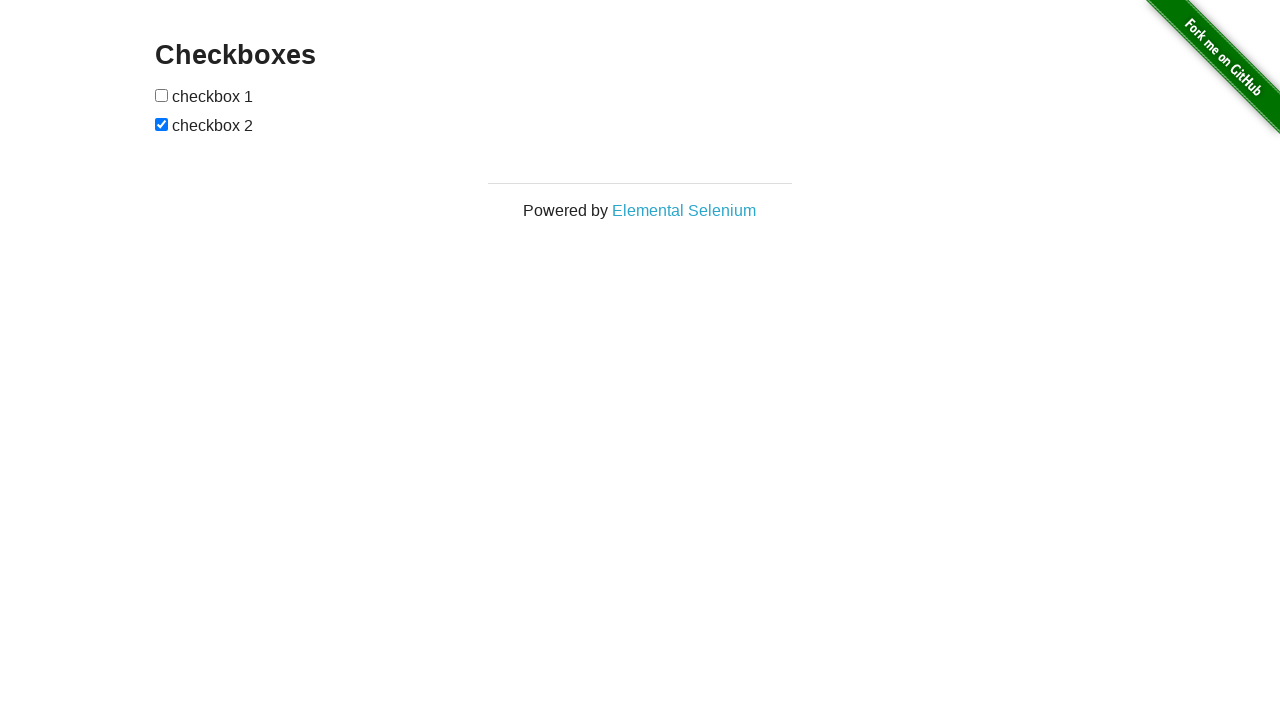

Clicked the first checkbox to check it at (162, 95) on input[type="checkbox"] >> nth=0
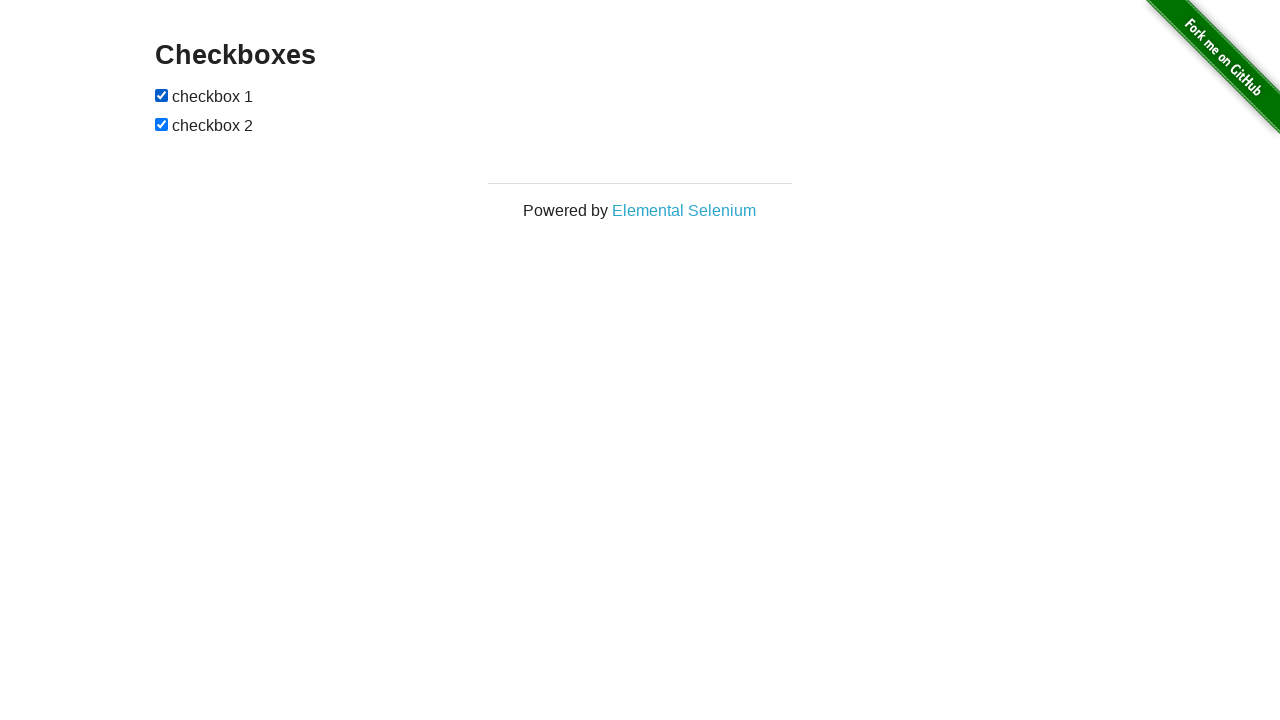

Verified that the first checkbox is now checked
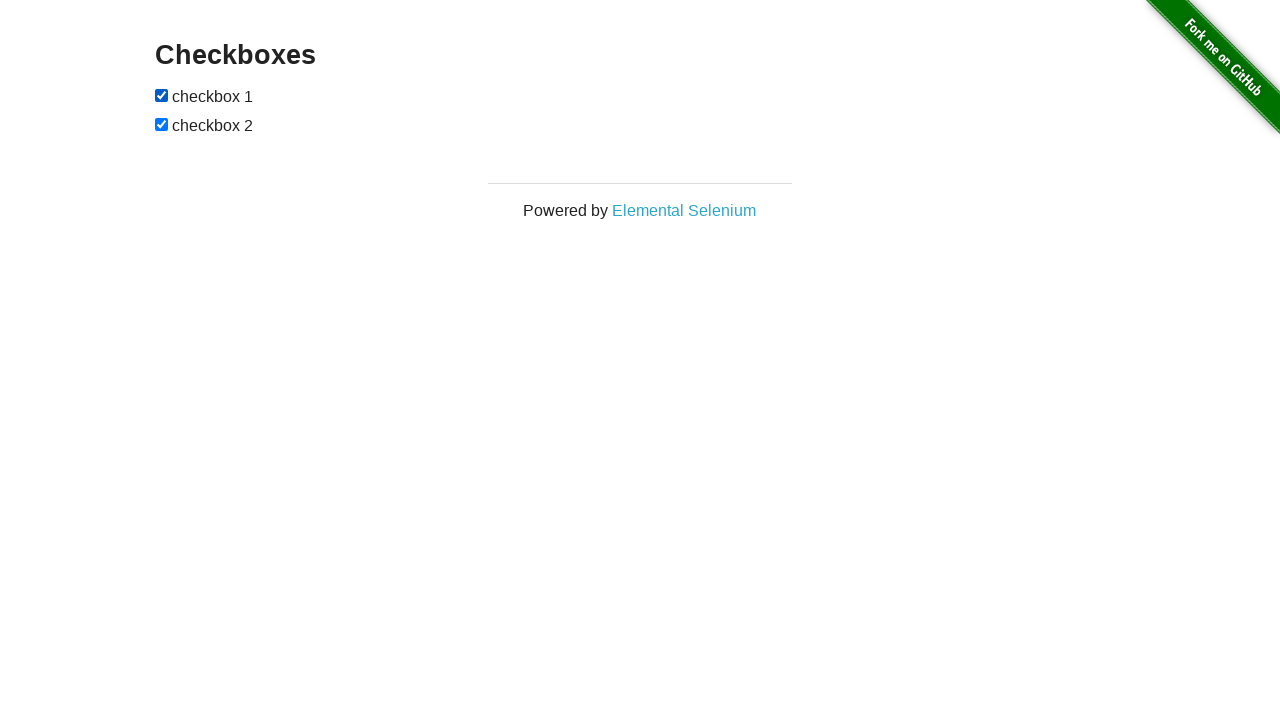

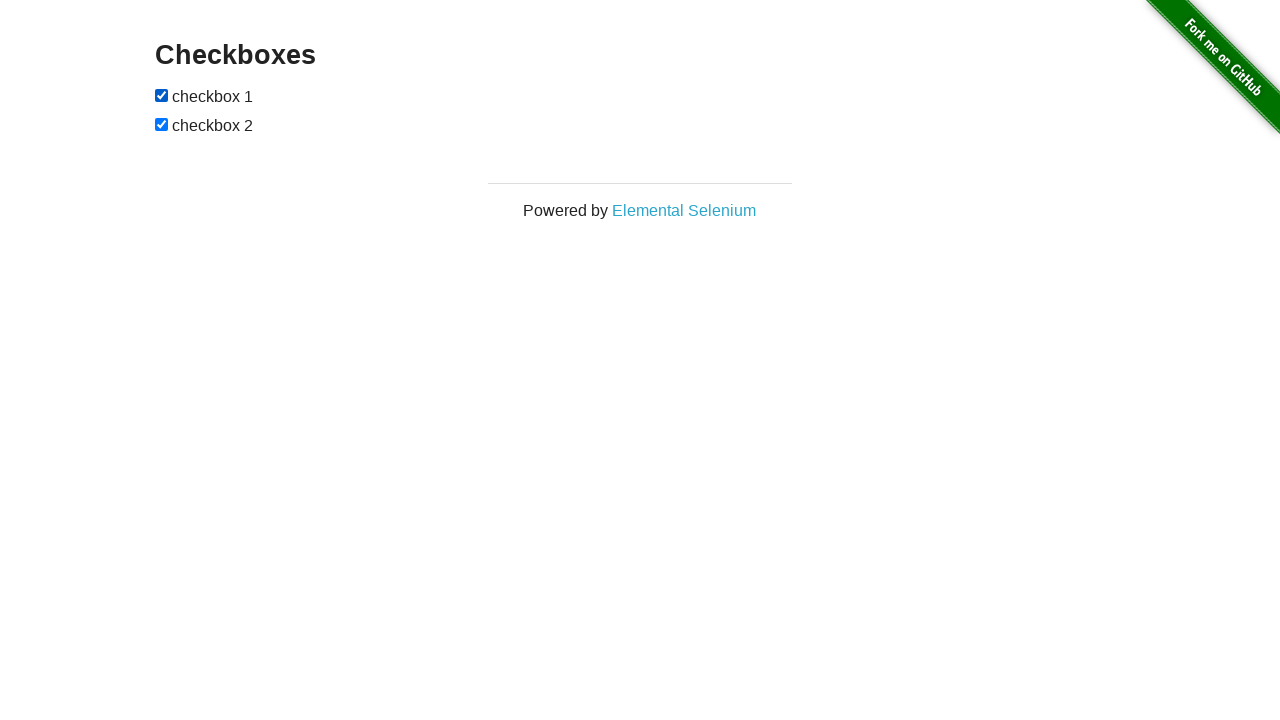